Navigates to Gmail homepage and clicks on the Help link to access Gmail's help/support page

Starting URL: https://www.gmail.com/

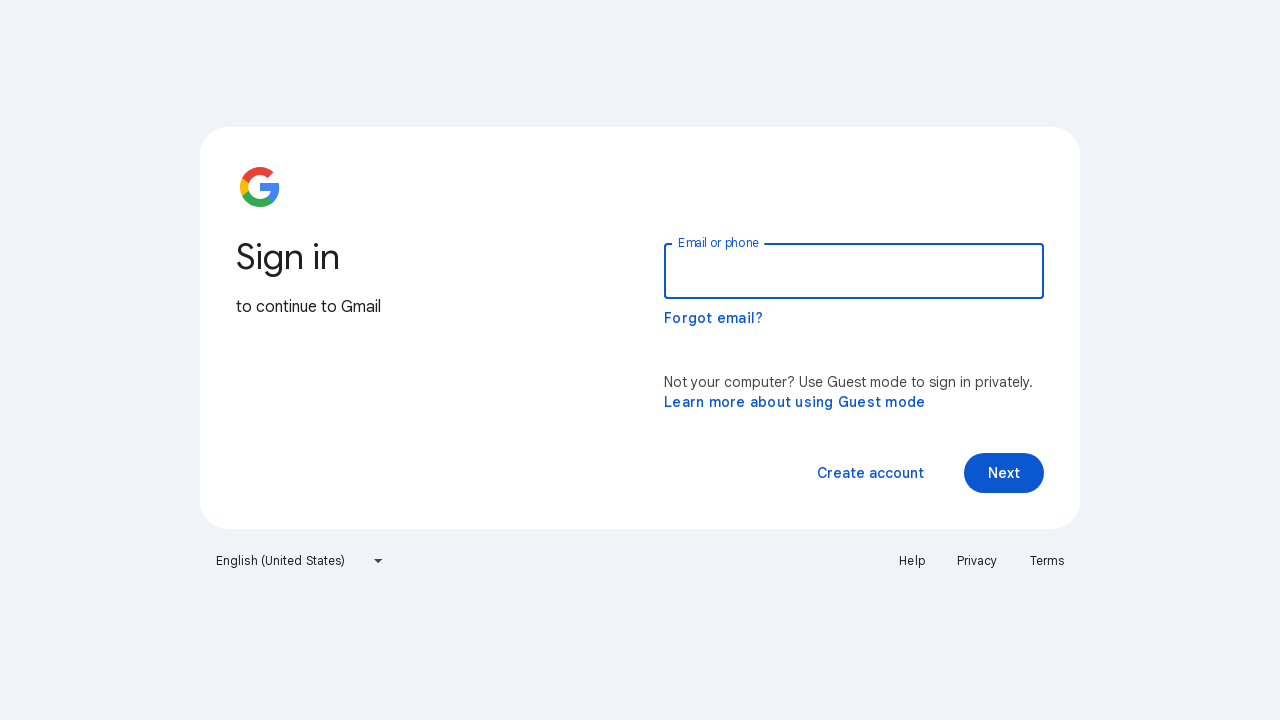

Navigated to Gmail homepage
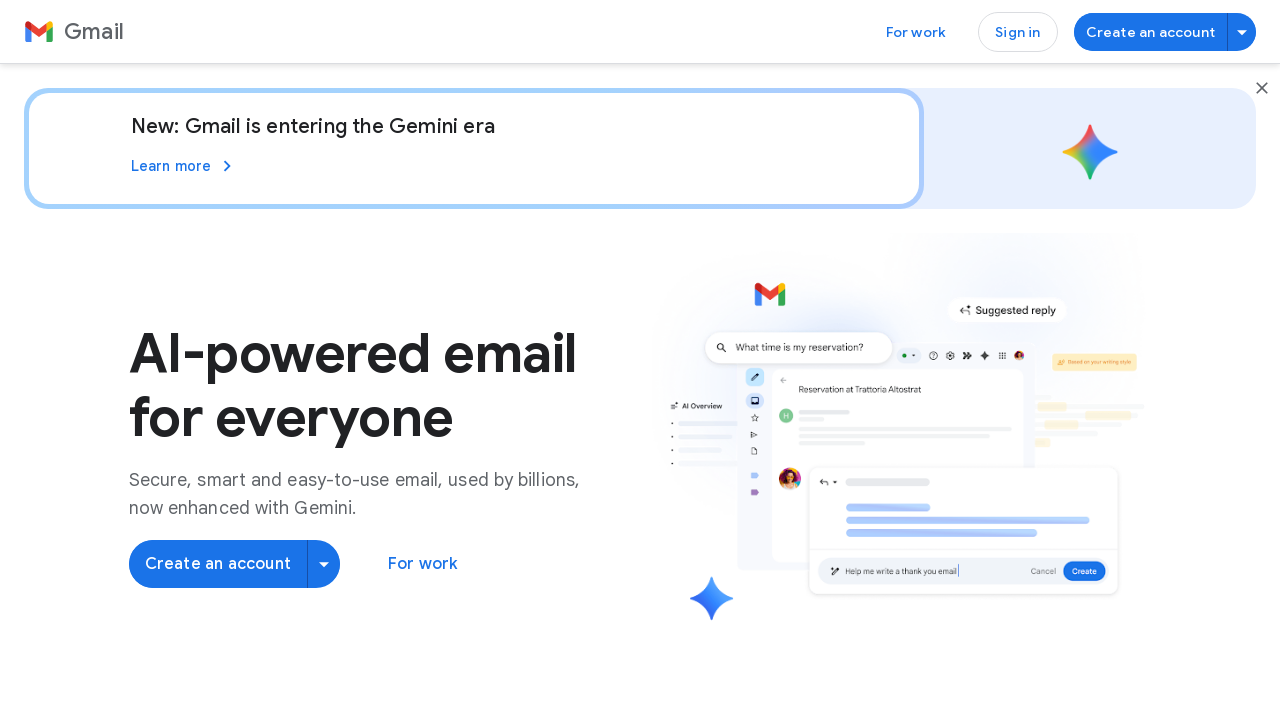

Clicked on the Help link at (640, 390) on text=Help
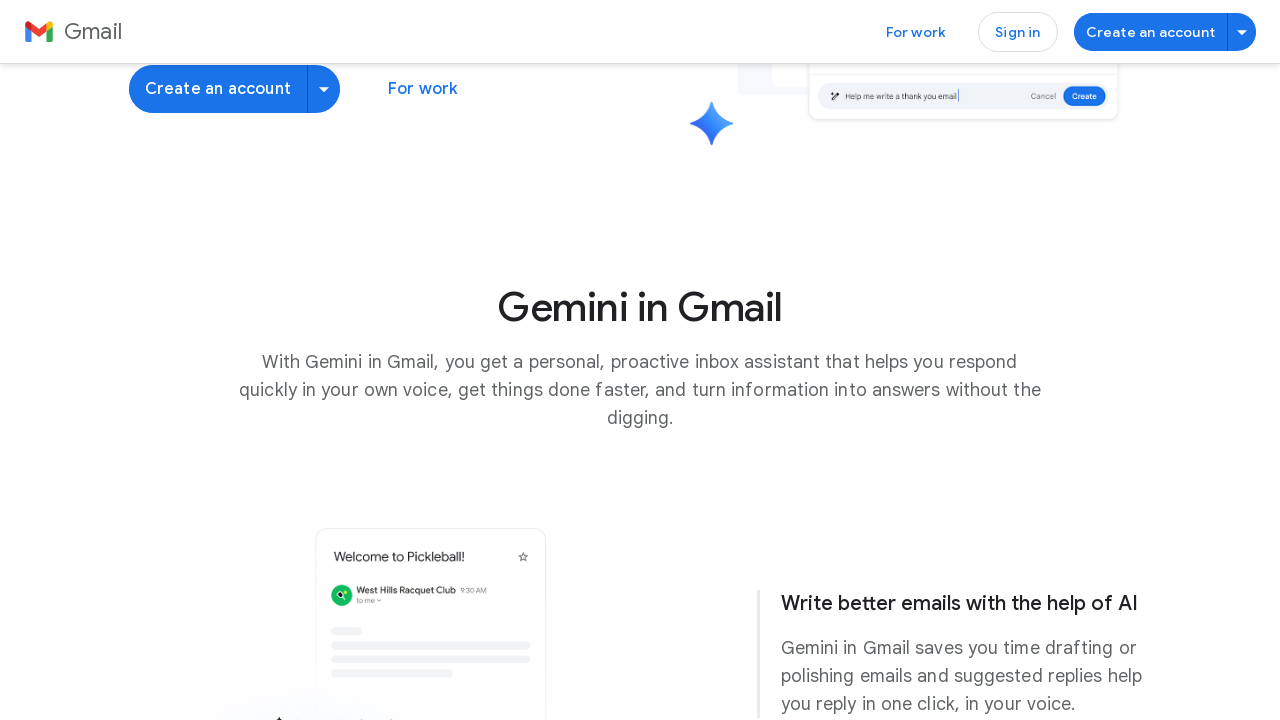

Gmail help/support page loaded
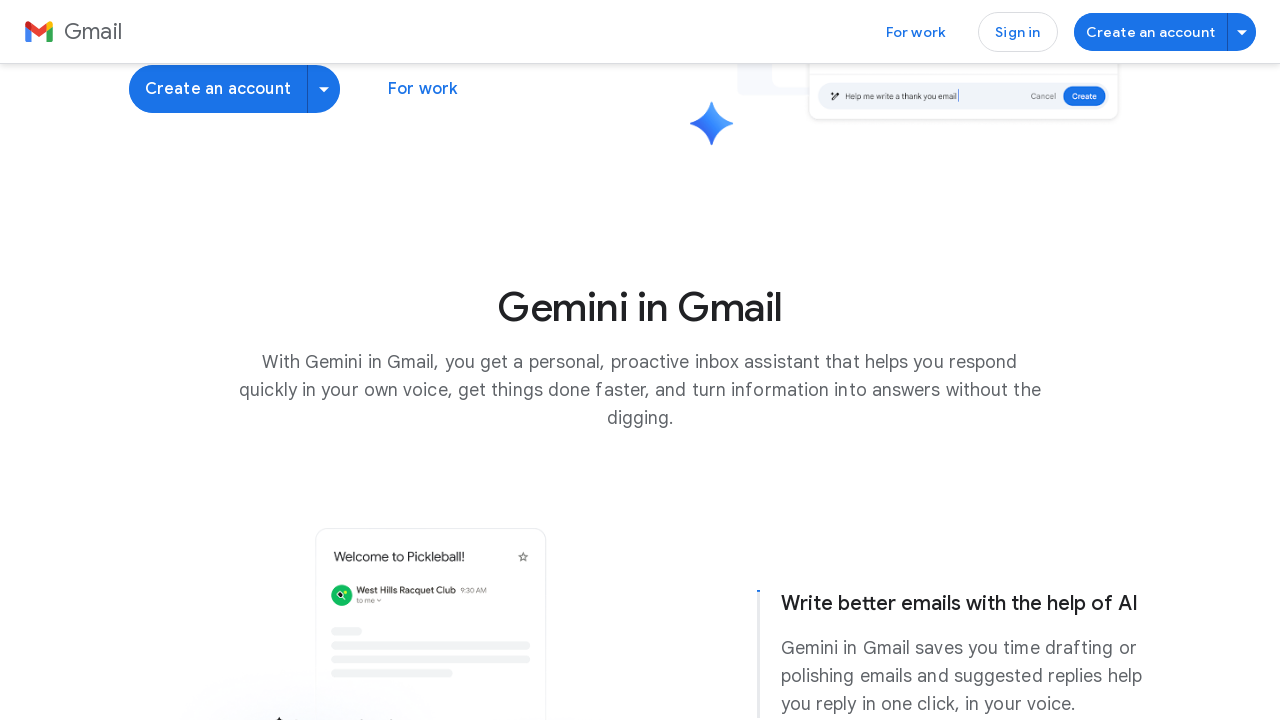

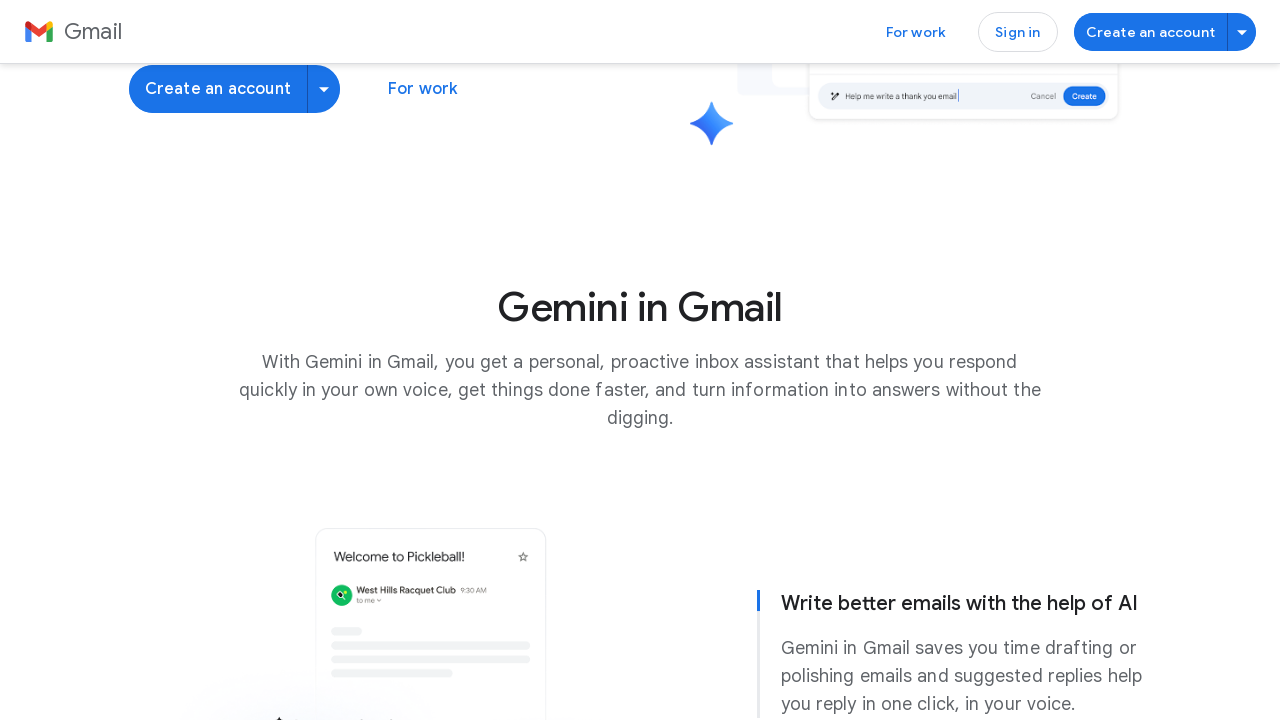